Tests alert dialog interaction by entering a name and accepting the alert popup

Starting URL: https://www.letskodeit.com/practice

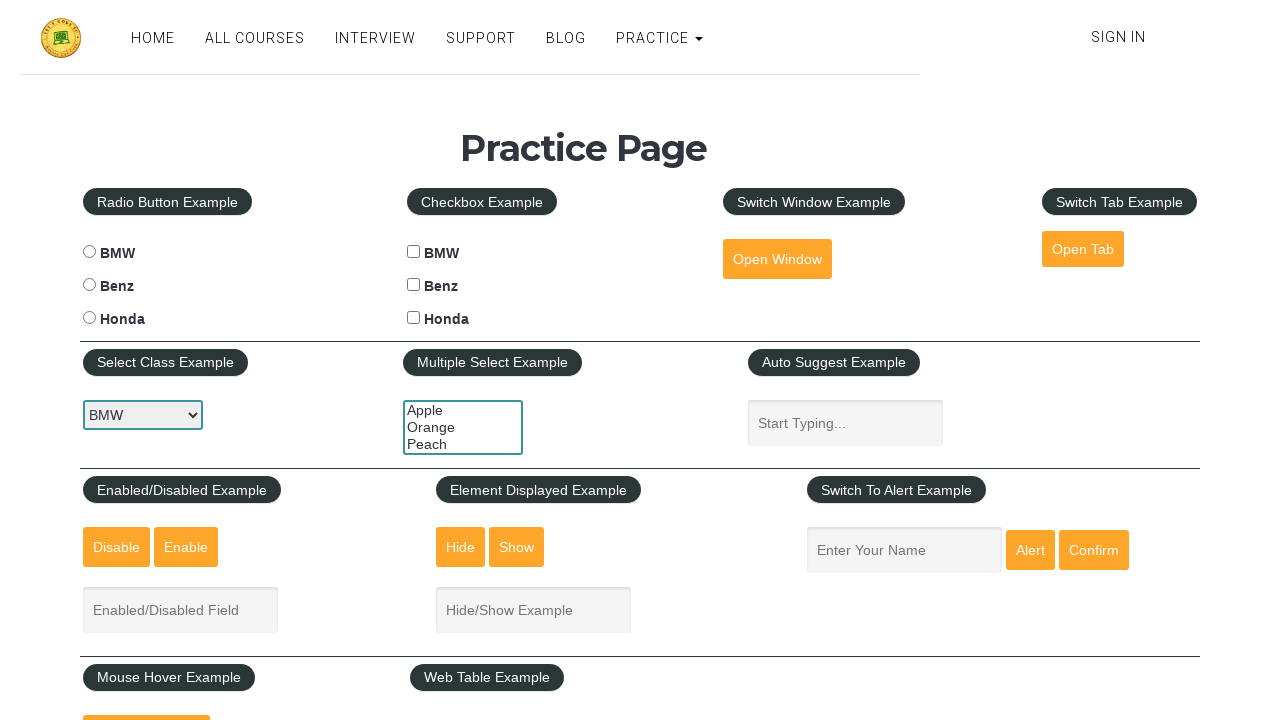

Filled name input field with 'shubham' on input[name='enter-name']
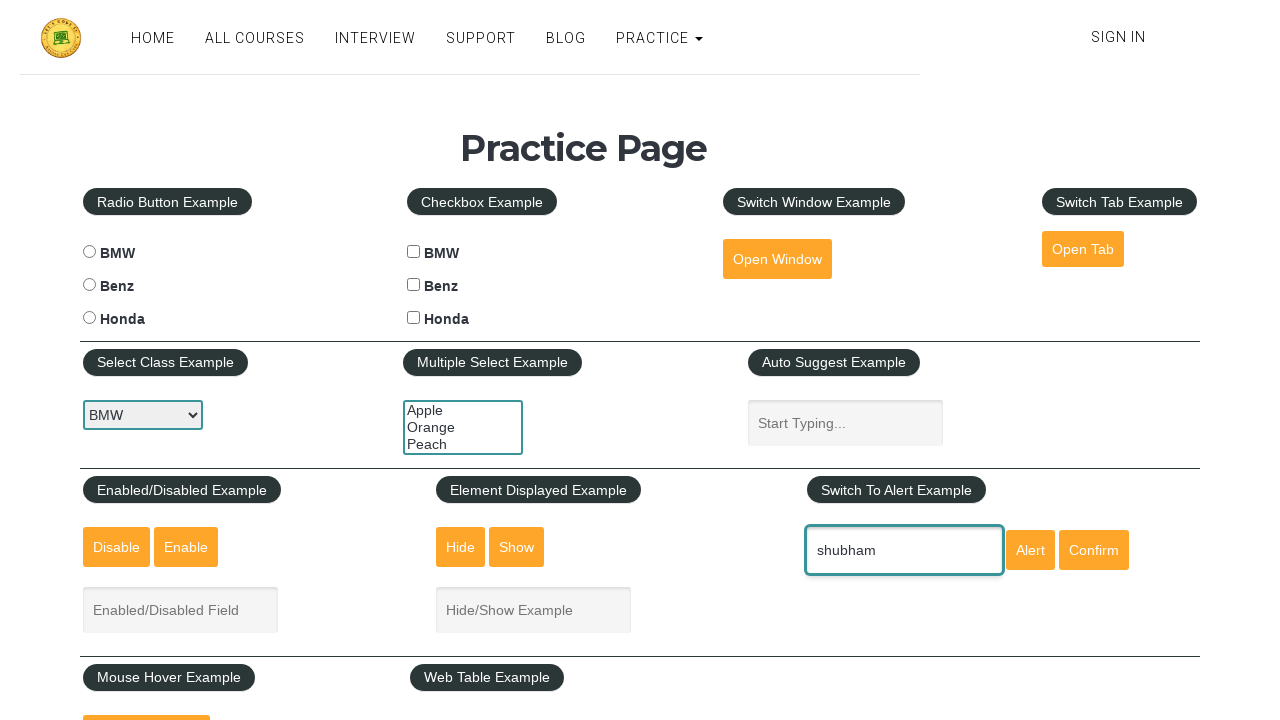

Clicked alert button to trigger alert dialog at (1030, 550) on #alertbtn
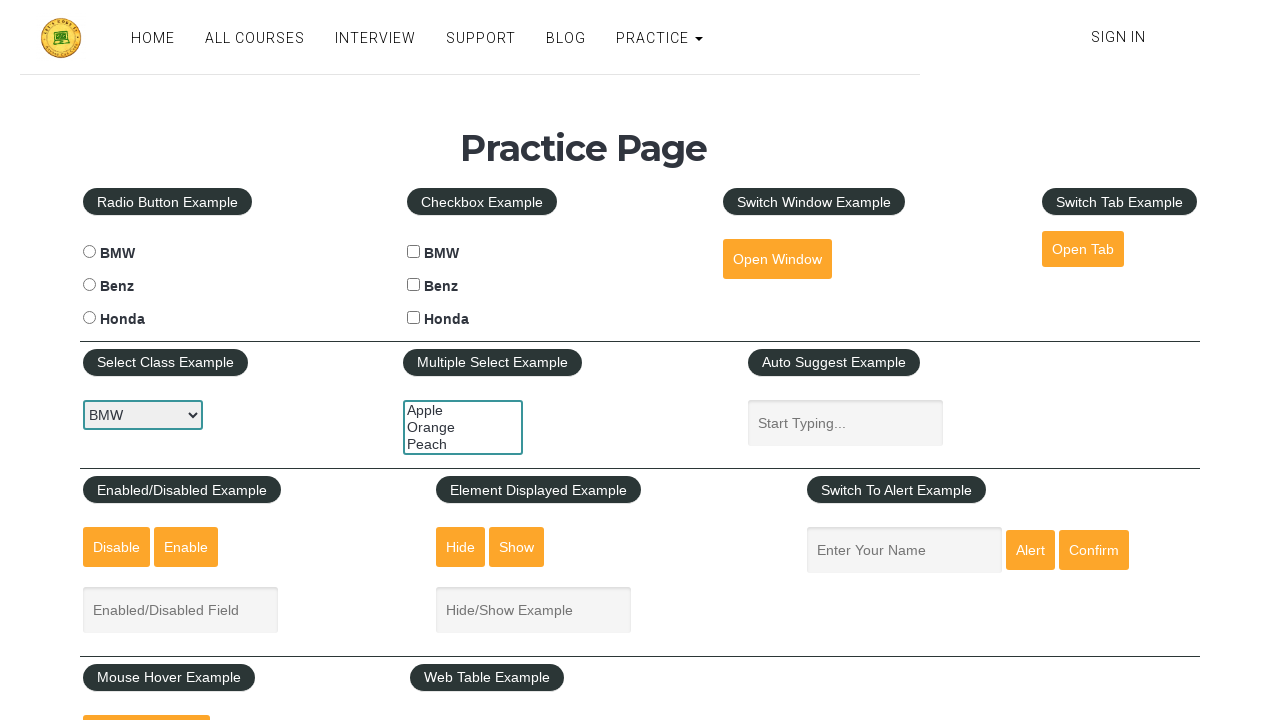

Accepted the alert dialog popup
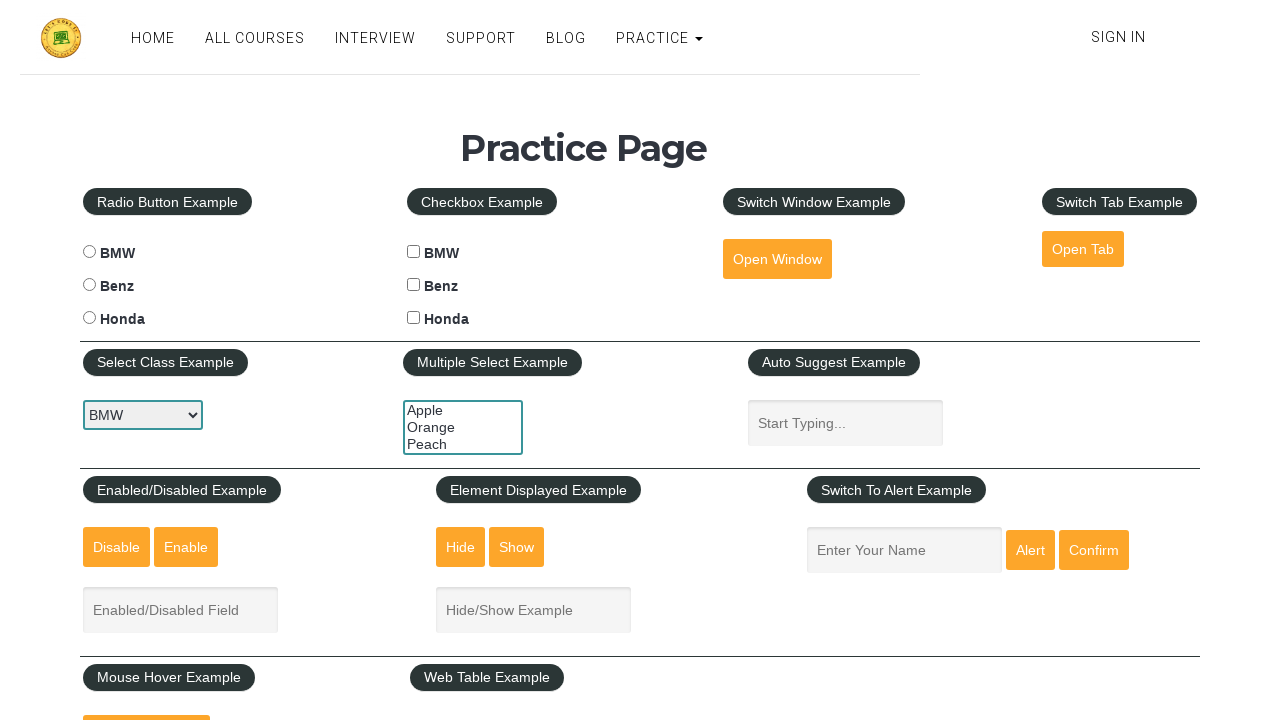

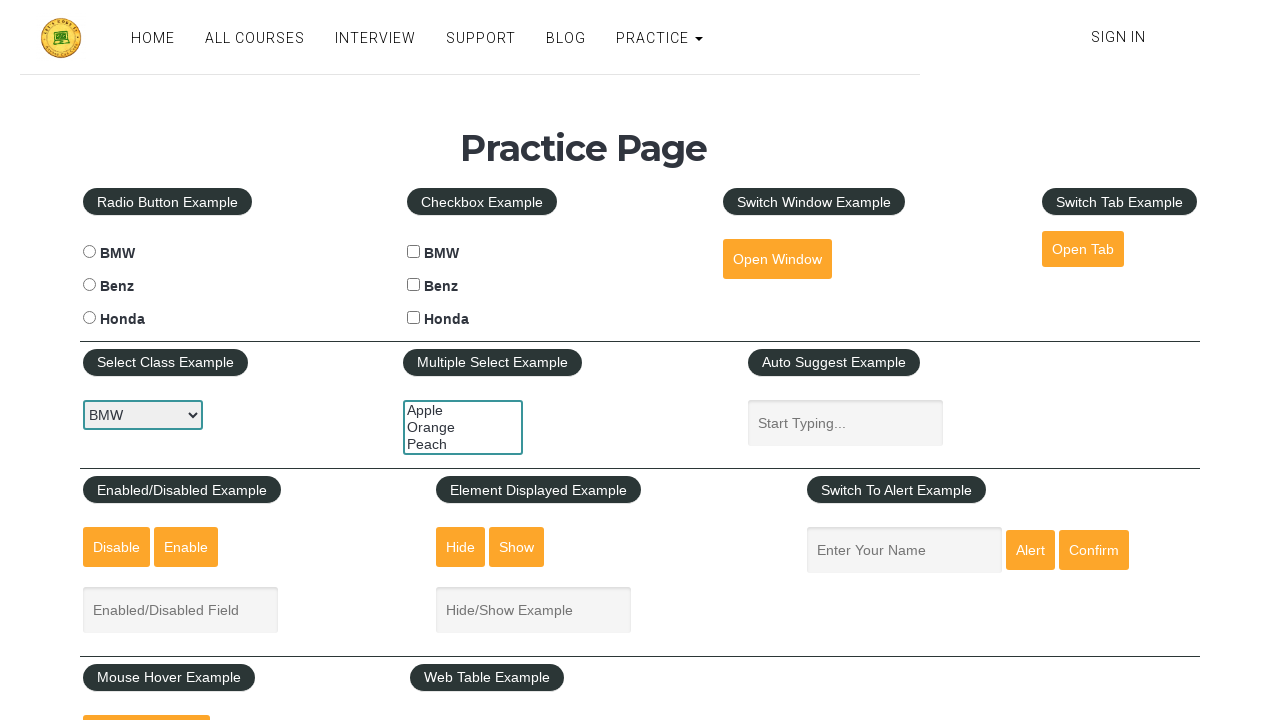